Tests handling of radio buttons by finding visible elements and clicking them based on their position

Starting URL: http://seleniumpractise.blogspot.com/2016/08/how-to-automate-radio-button-in.html

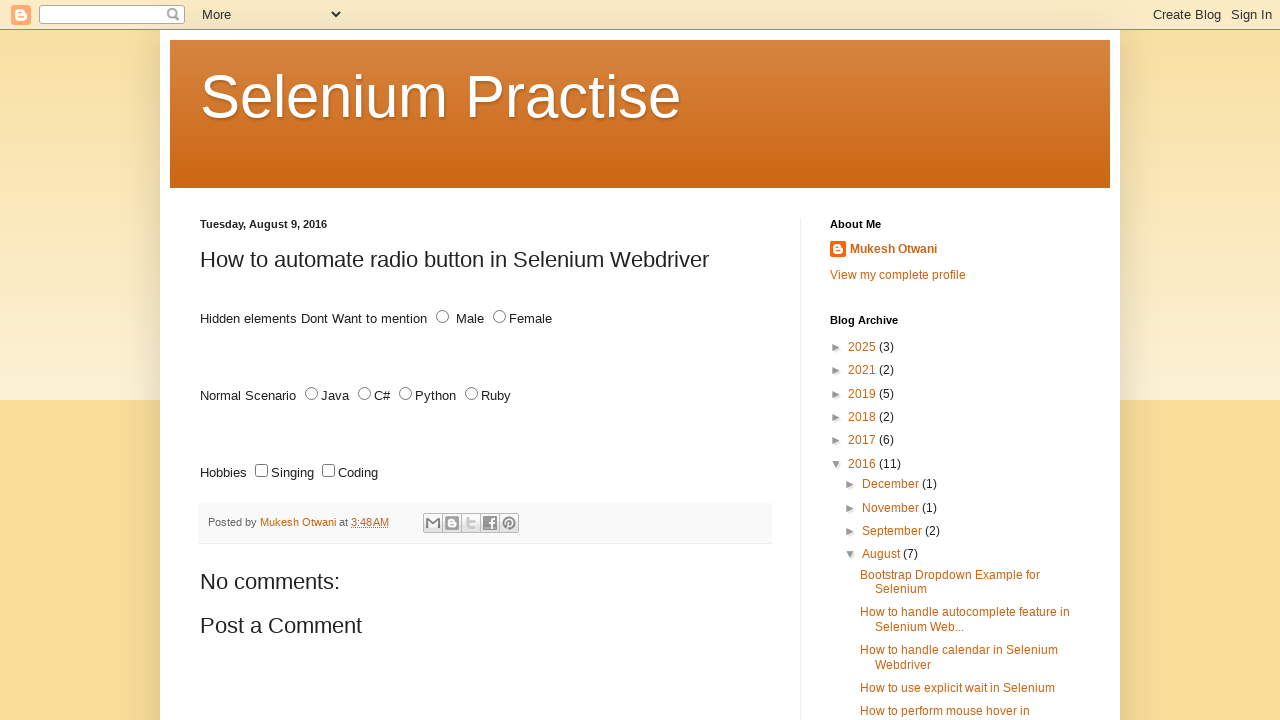

Located all radio button elements on the page
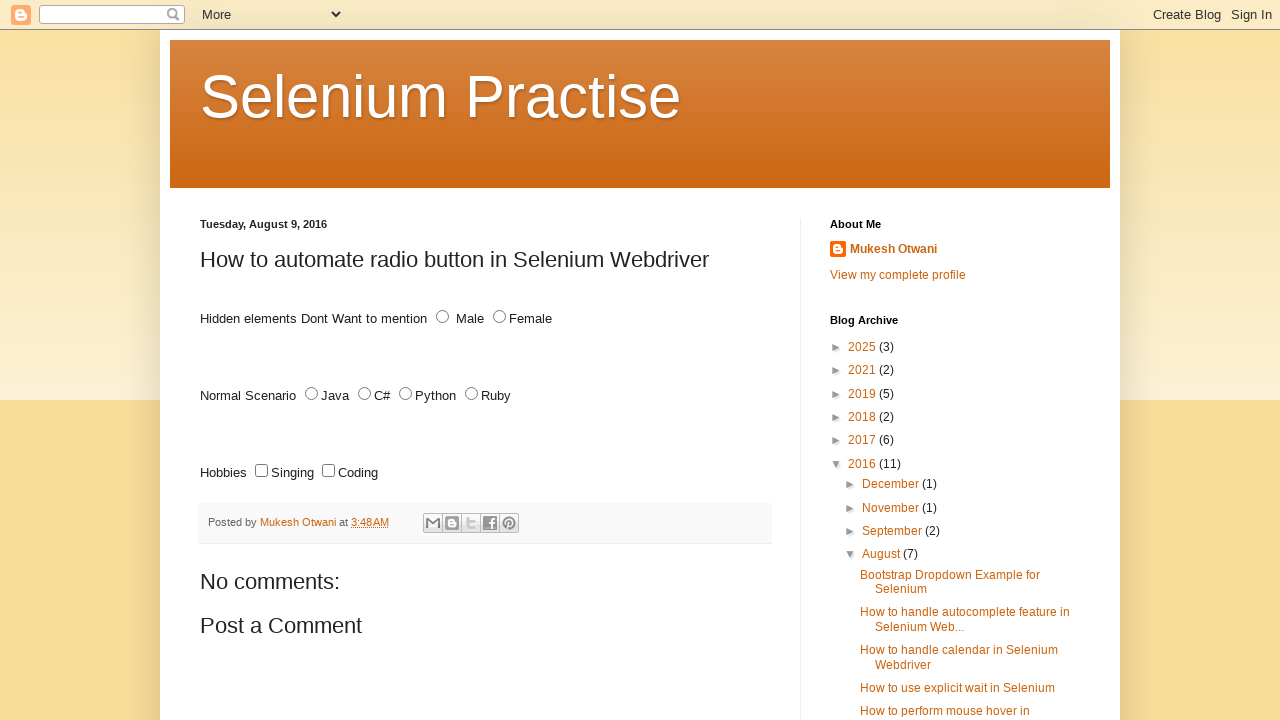

Retrieved bounding box for radio button
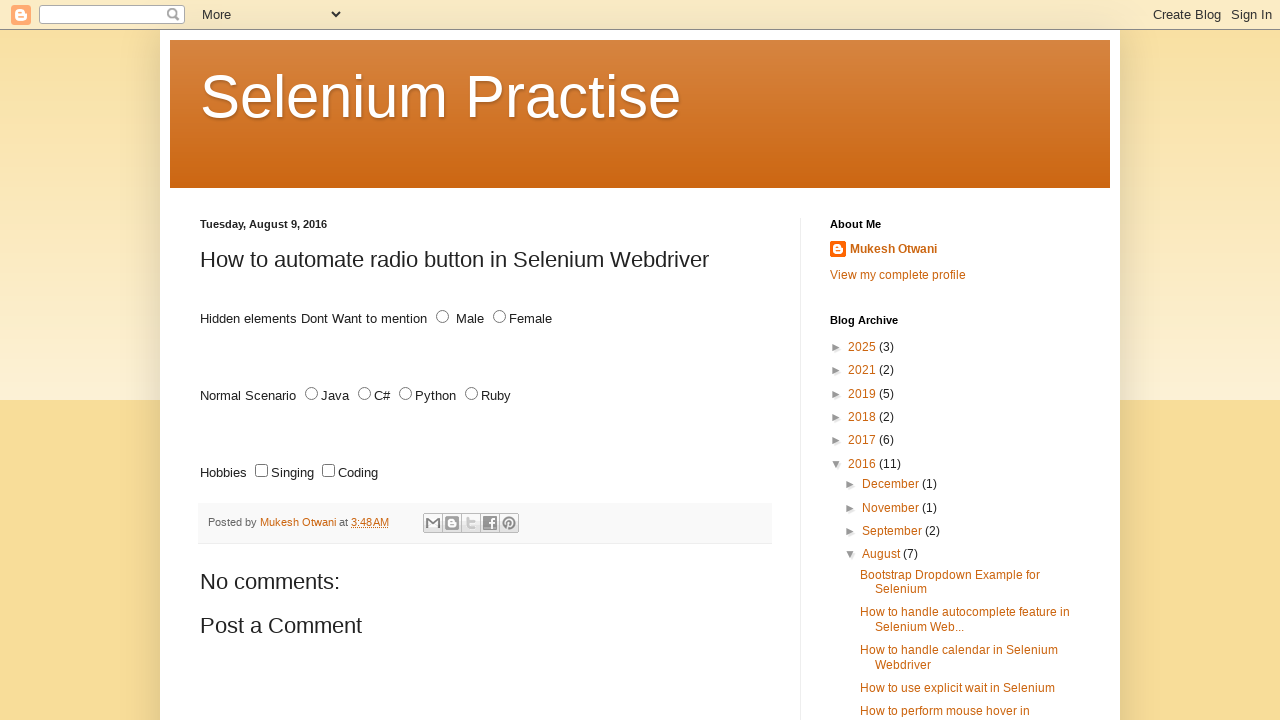

Retrieved bounding box for radio button
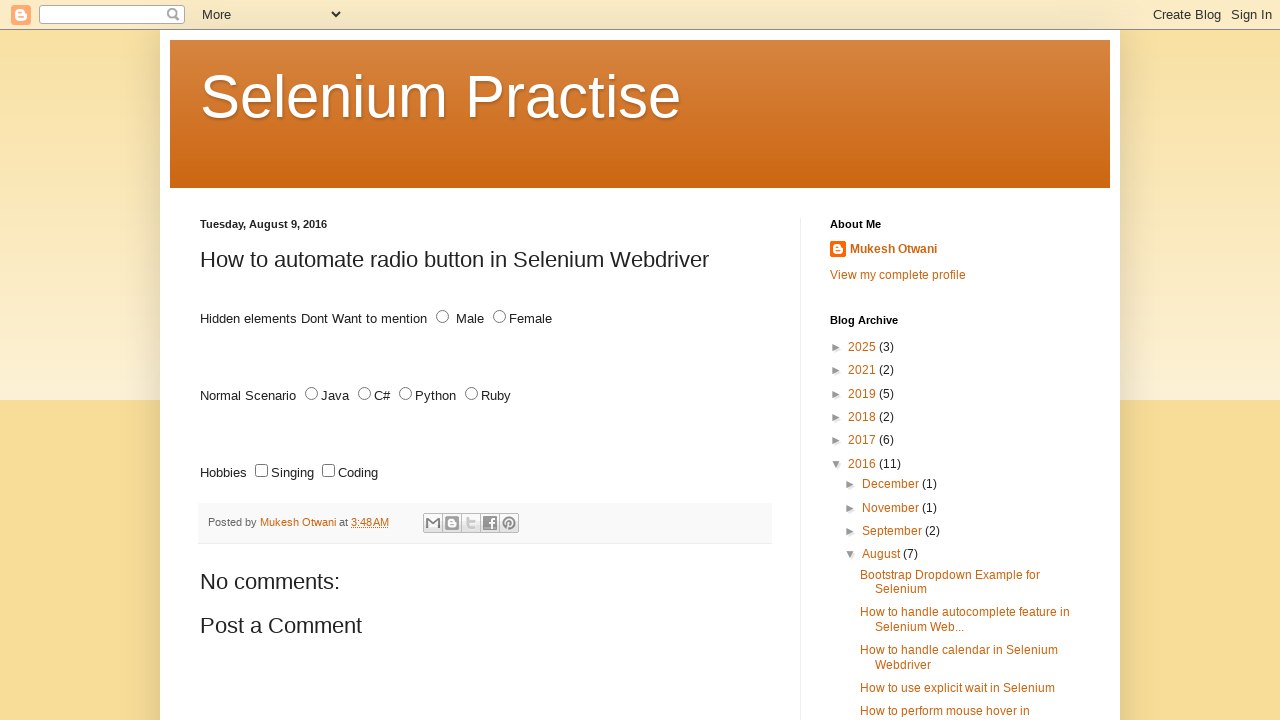

Clicked visible radio button at (442, 317) on input[type='radio'] >> nth=1
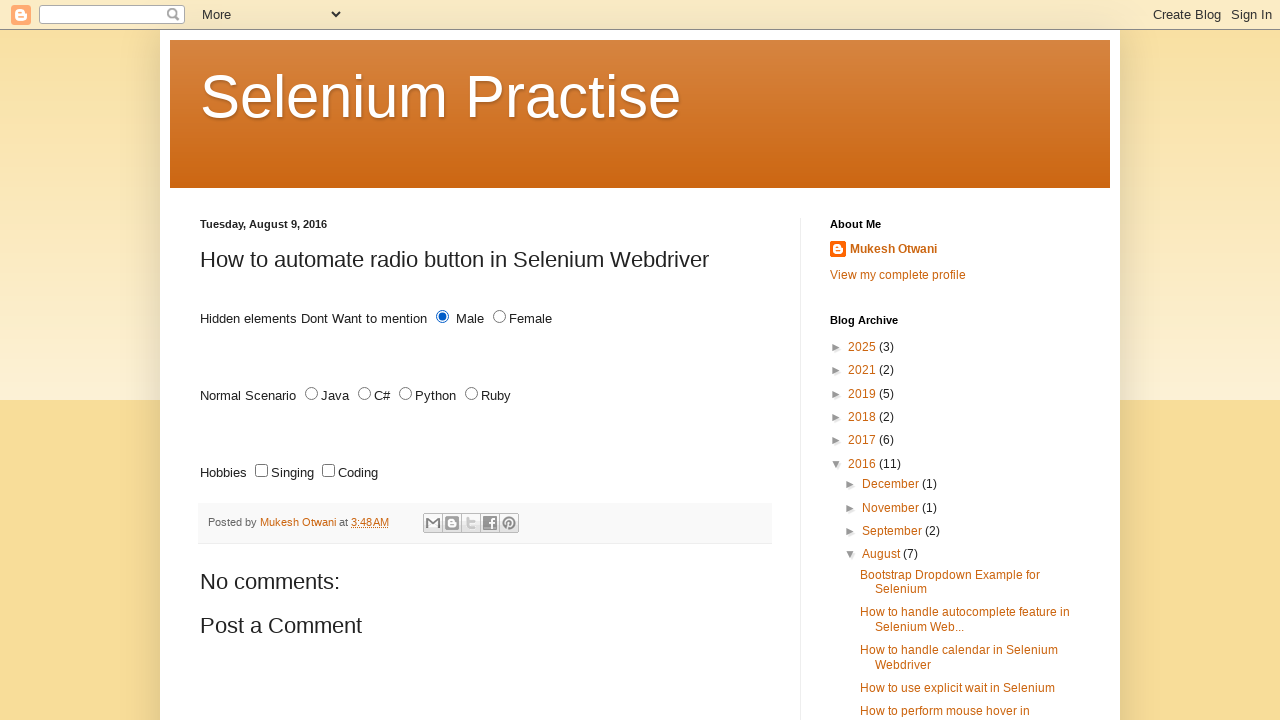

Retrieved bounding box for radio button
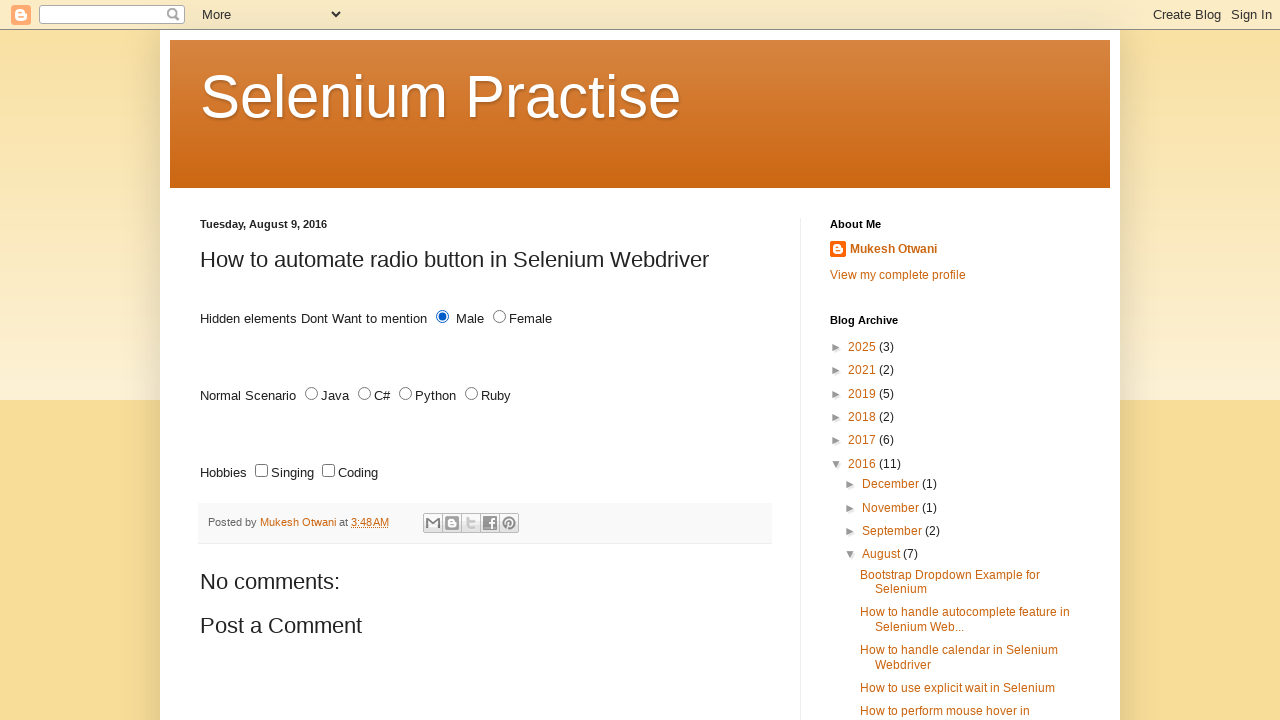

Clicked visible radio button at (500, 317) on input[type='radio'] >> nth=2
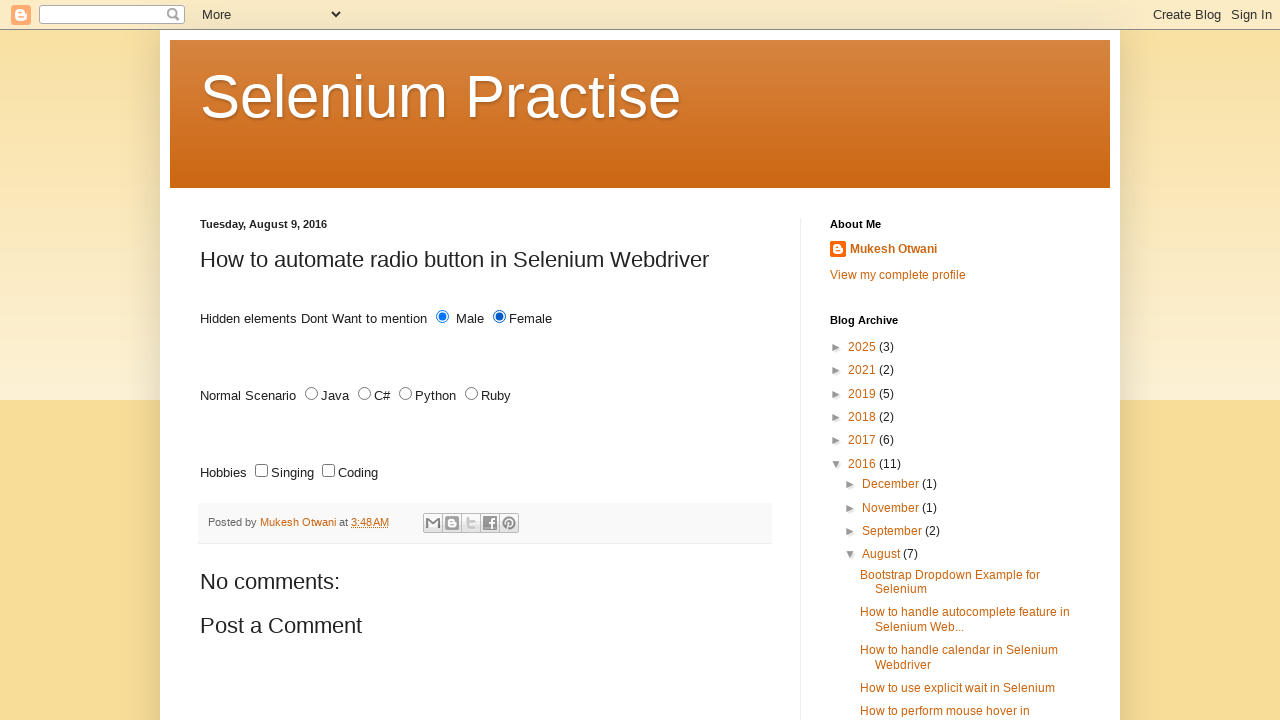

Retrieved bounding box for radio button
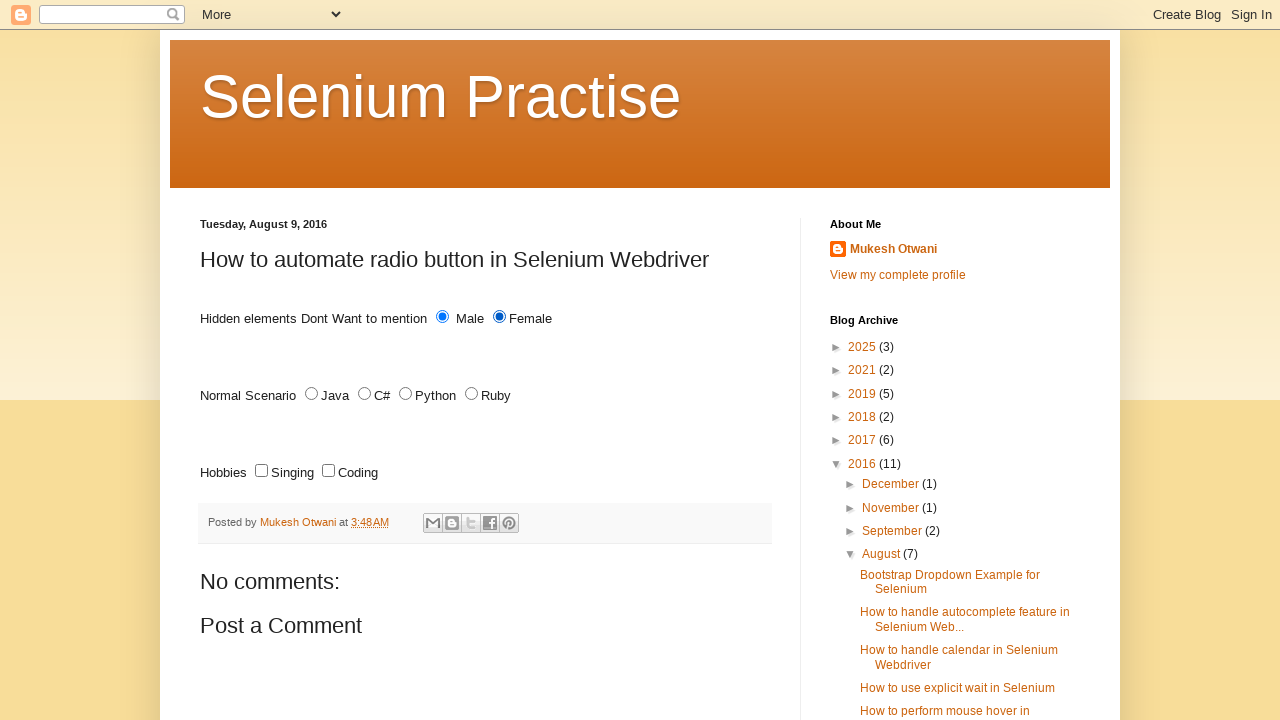

Clicked visible radio button at (312, 394) on input[type='radio'] >> nth=3
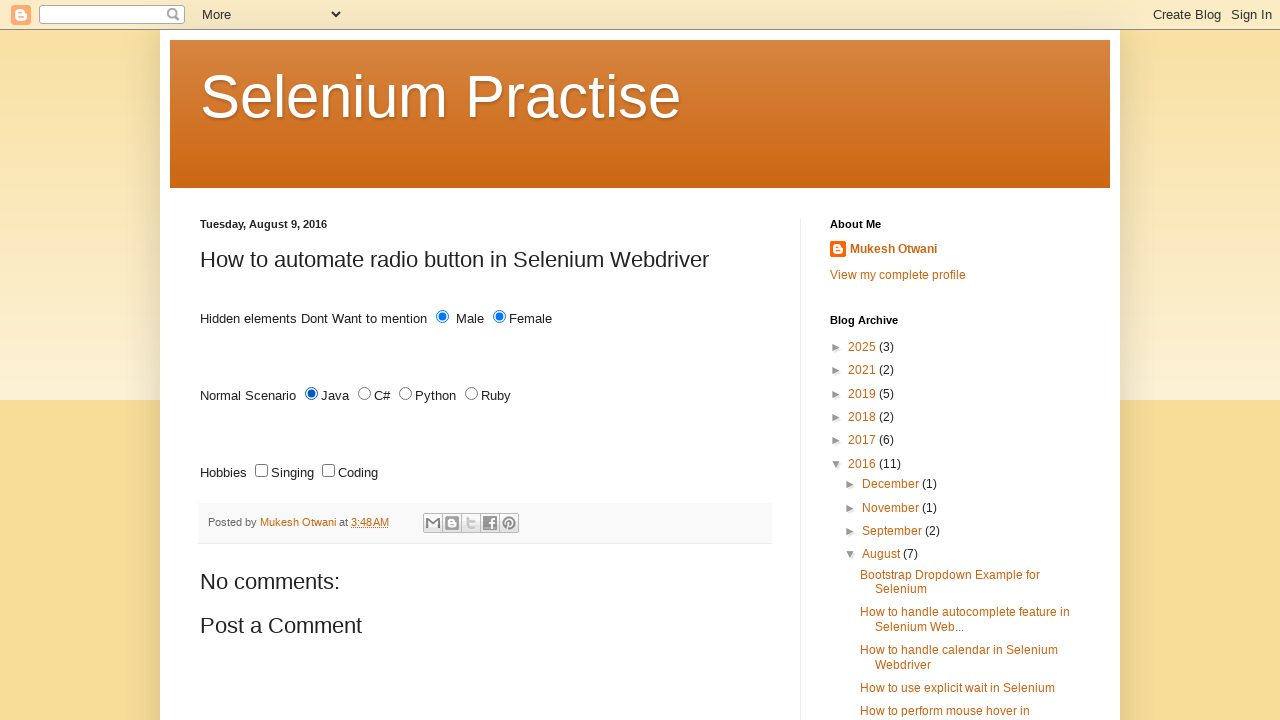

Retrieved bounding box for radio button
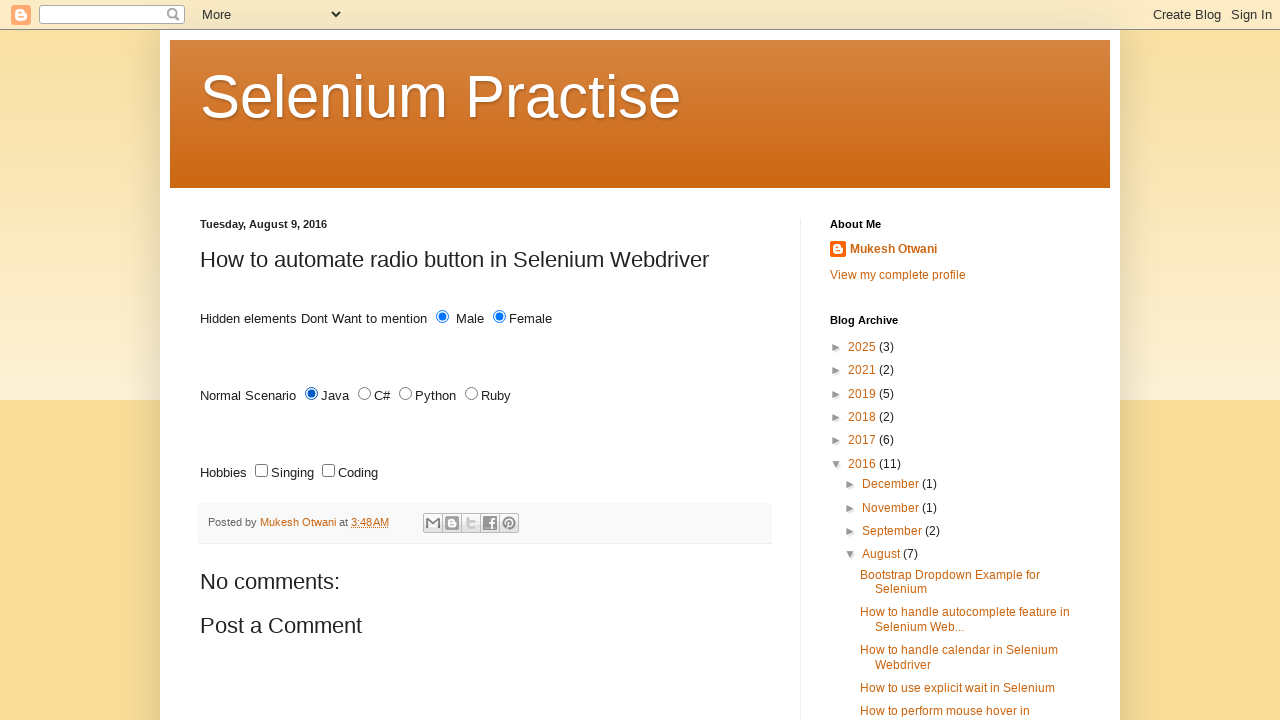

Clicked visible radio button at (364, 394) on input[type='radio'] >> nth=4
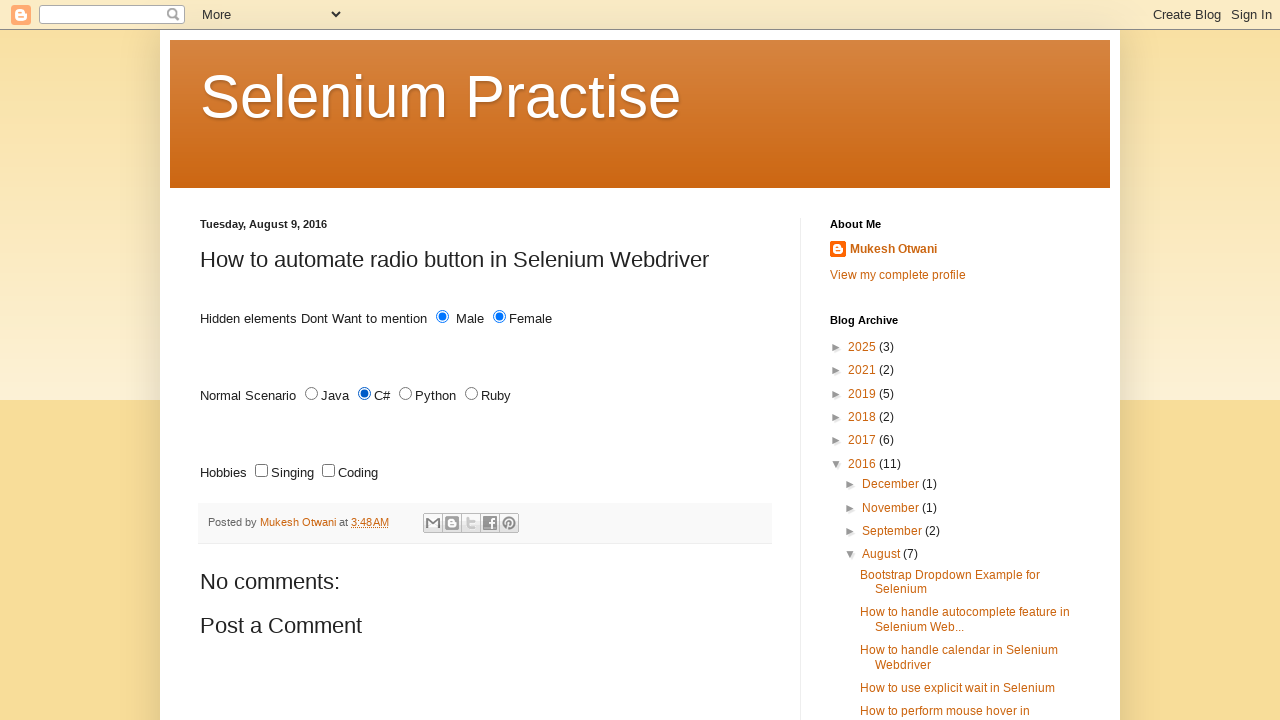

Retrieved bounding box for radio button
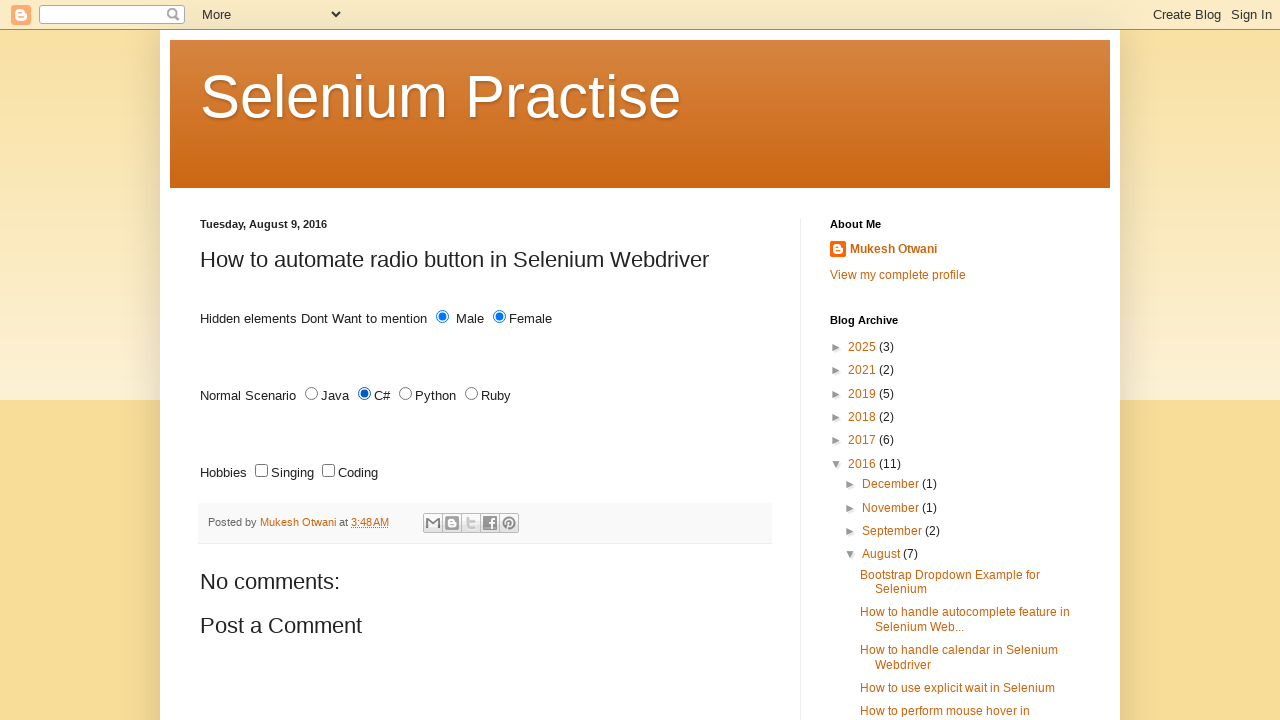

Clicked visible radio button at (406, 394) on input[type='radio'] >> nth=5
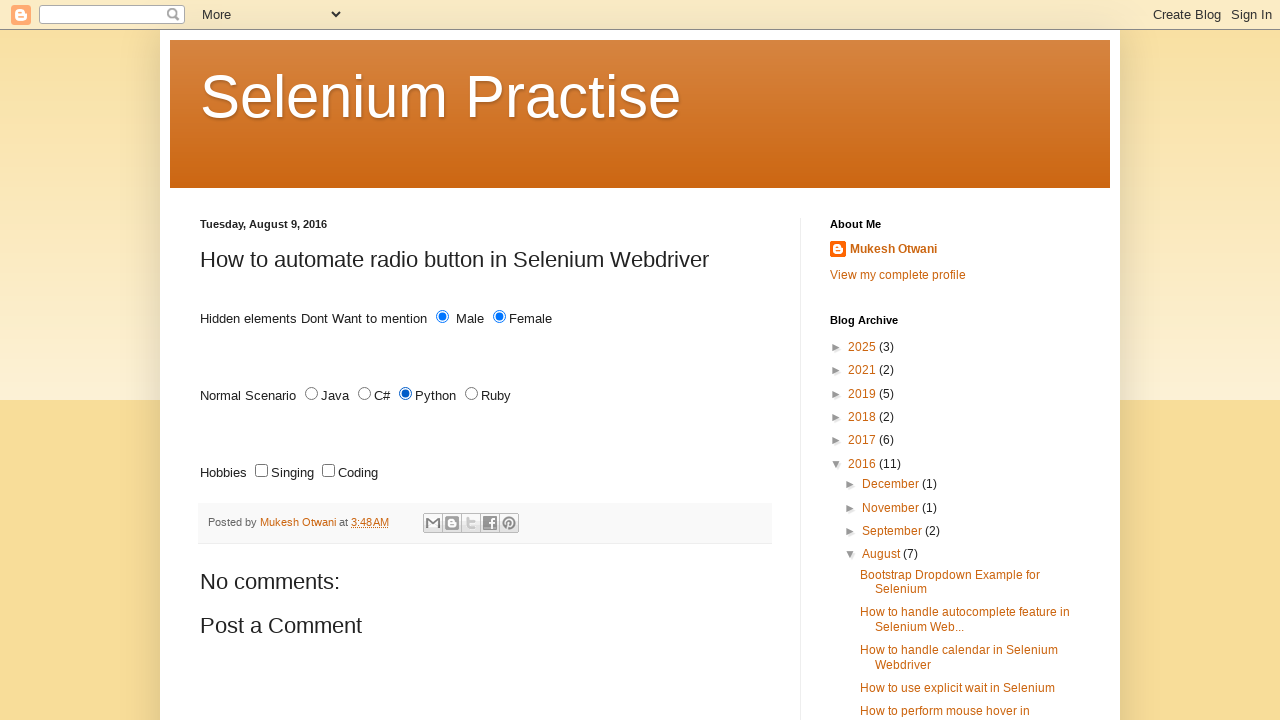

Retrieved bounding box for radio button
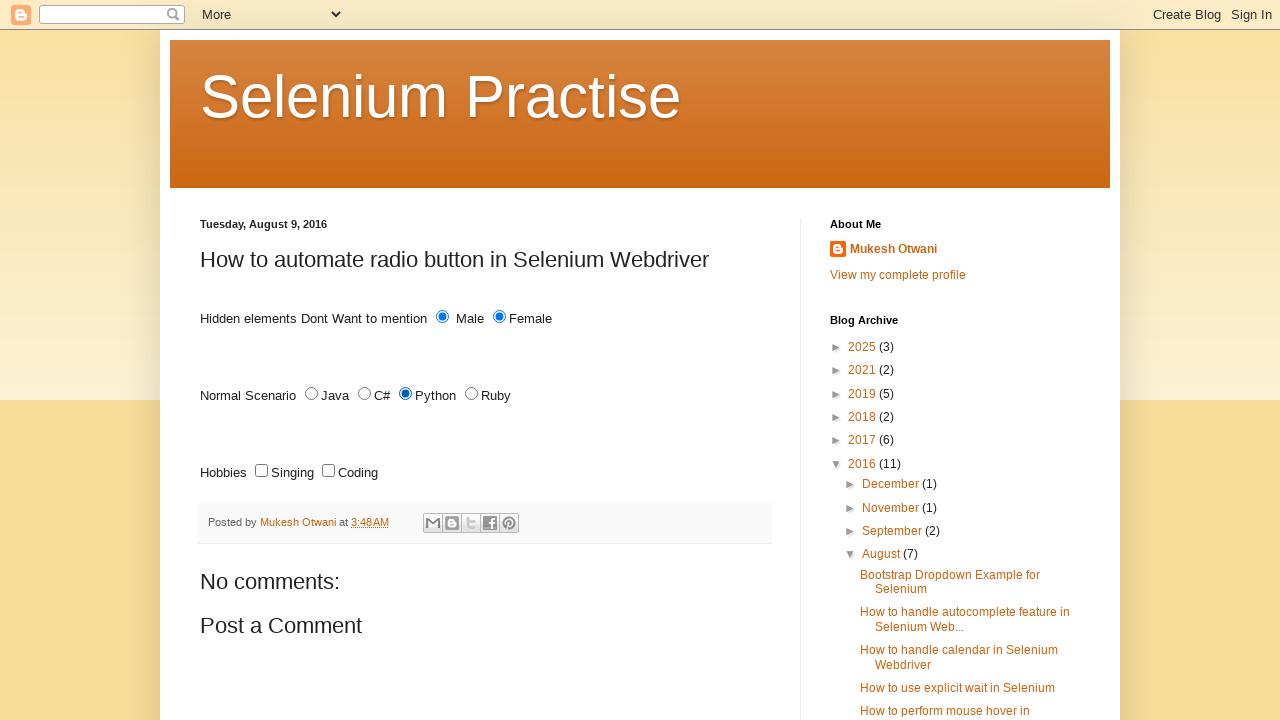

Clicked visible radio button at (472, 394) on input[type='radio'] >> nth=6
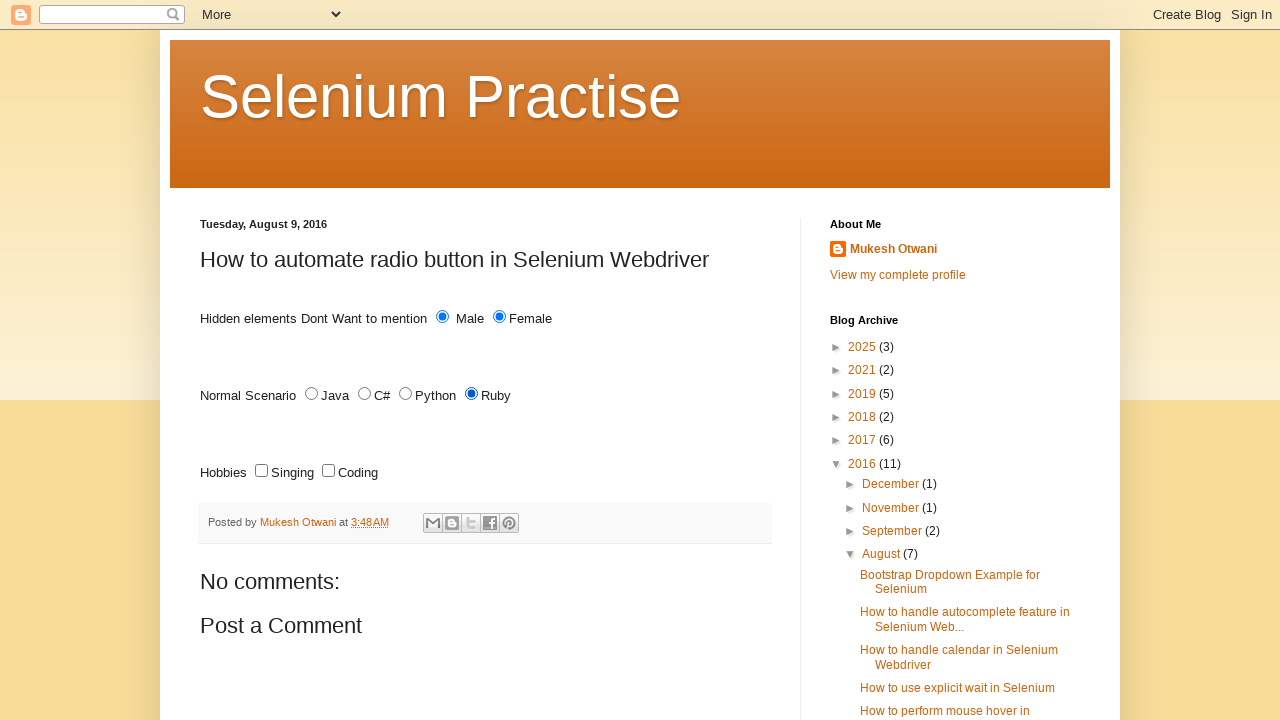

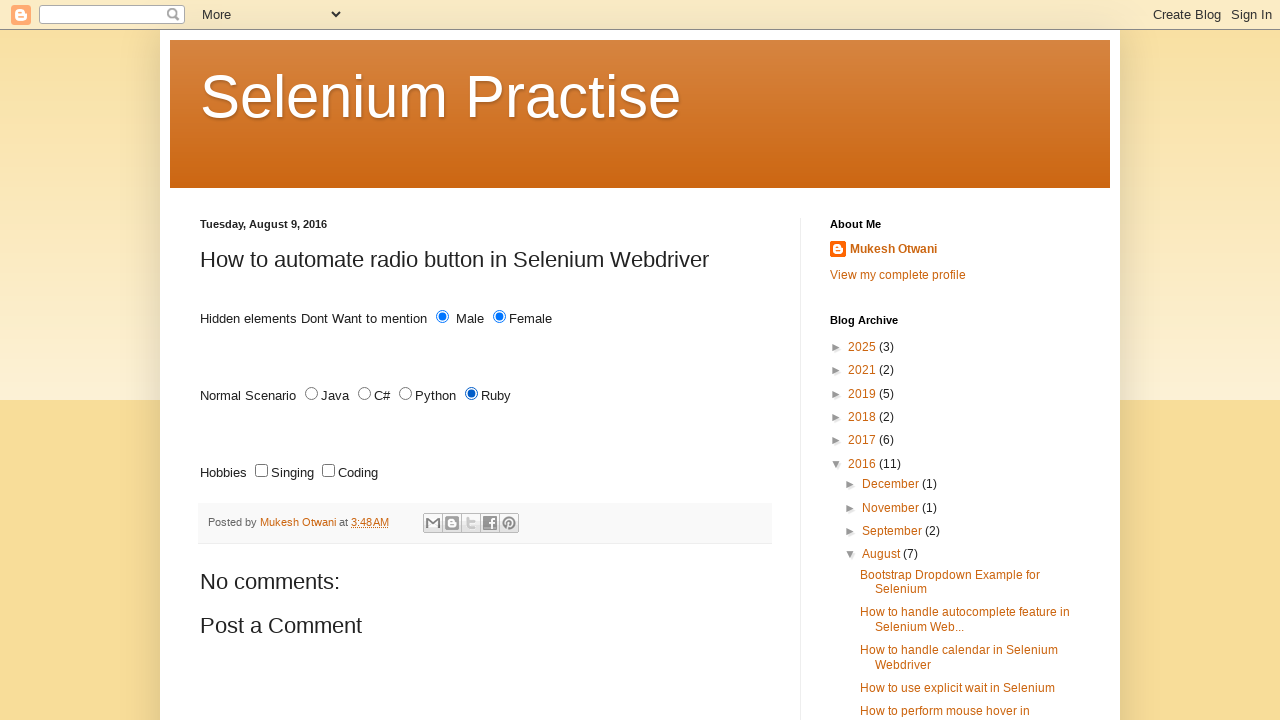